Finds the department with the maximum number of employees by counting occurrences in a table

Starting URL: http://automationbykrishna.com/#

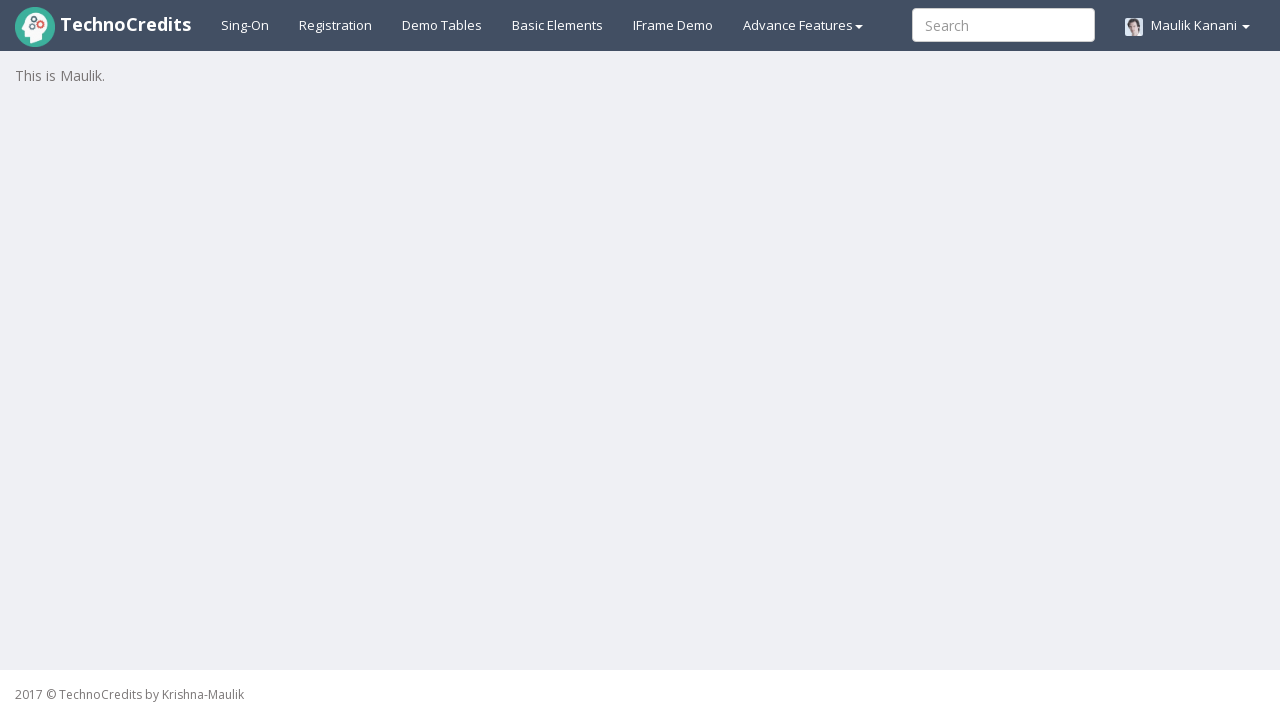

Clicked on demo table link at (442, 25) on xpath=//a[@id='demotable']
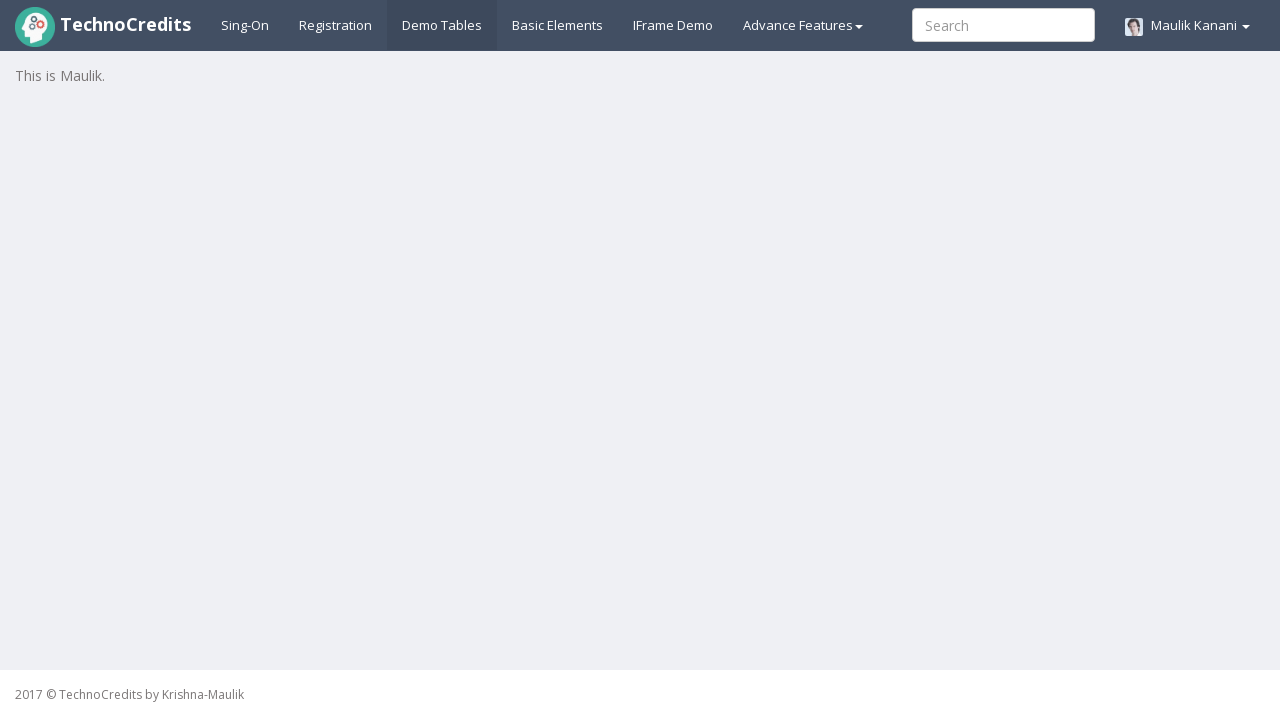

Table loaded successfully
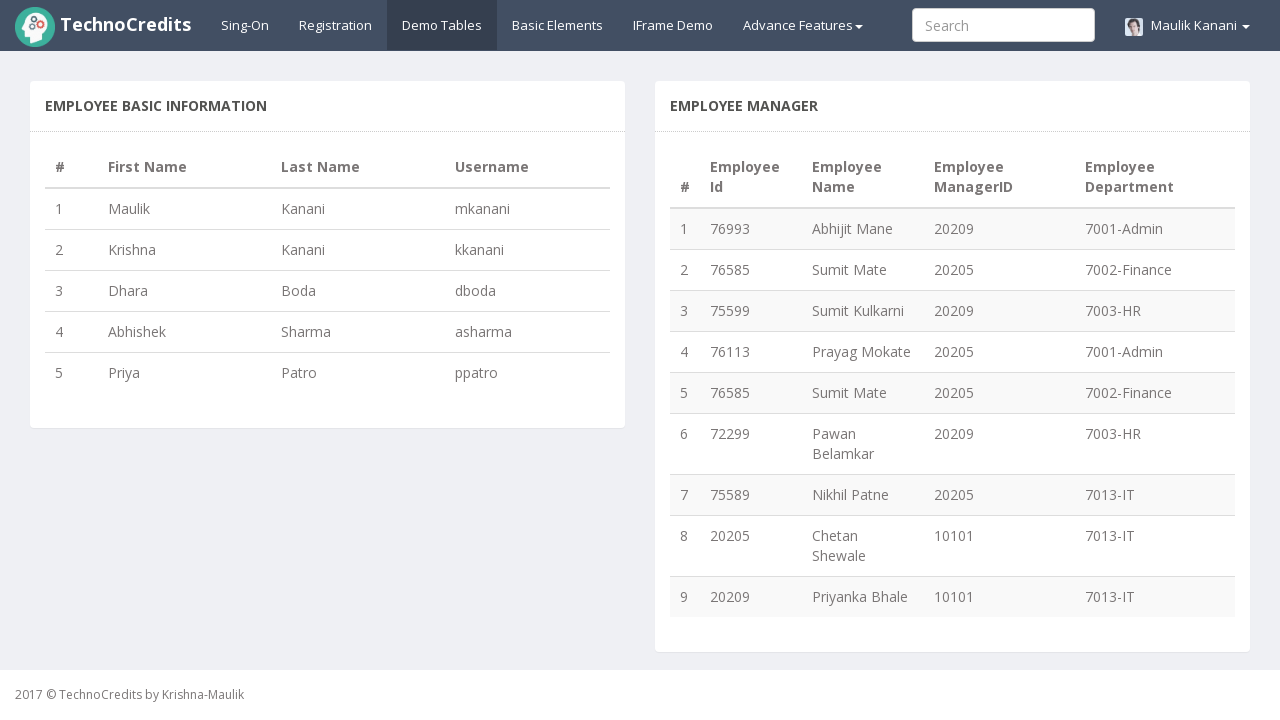

Retrieved 9 rows from table
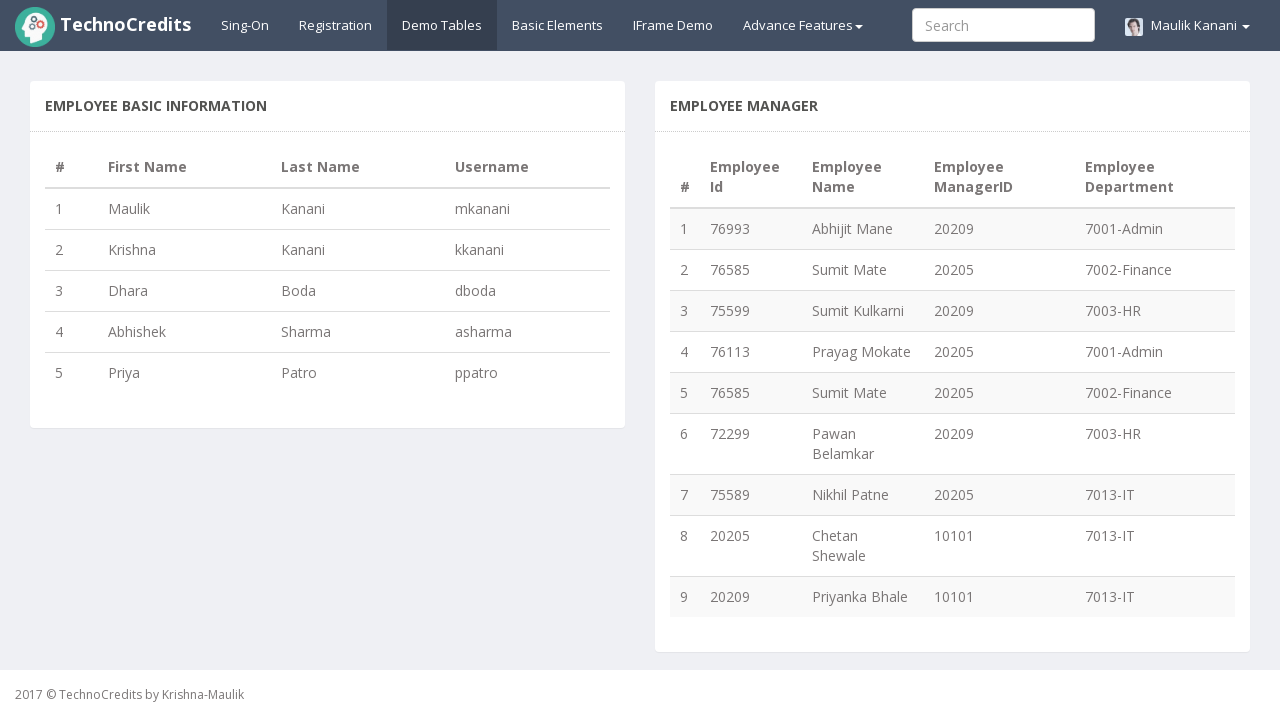

Extracted department '7001-Admin' from row 1
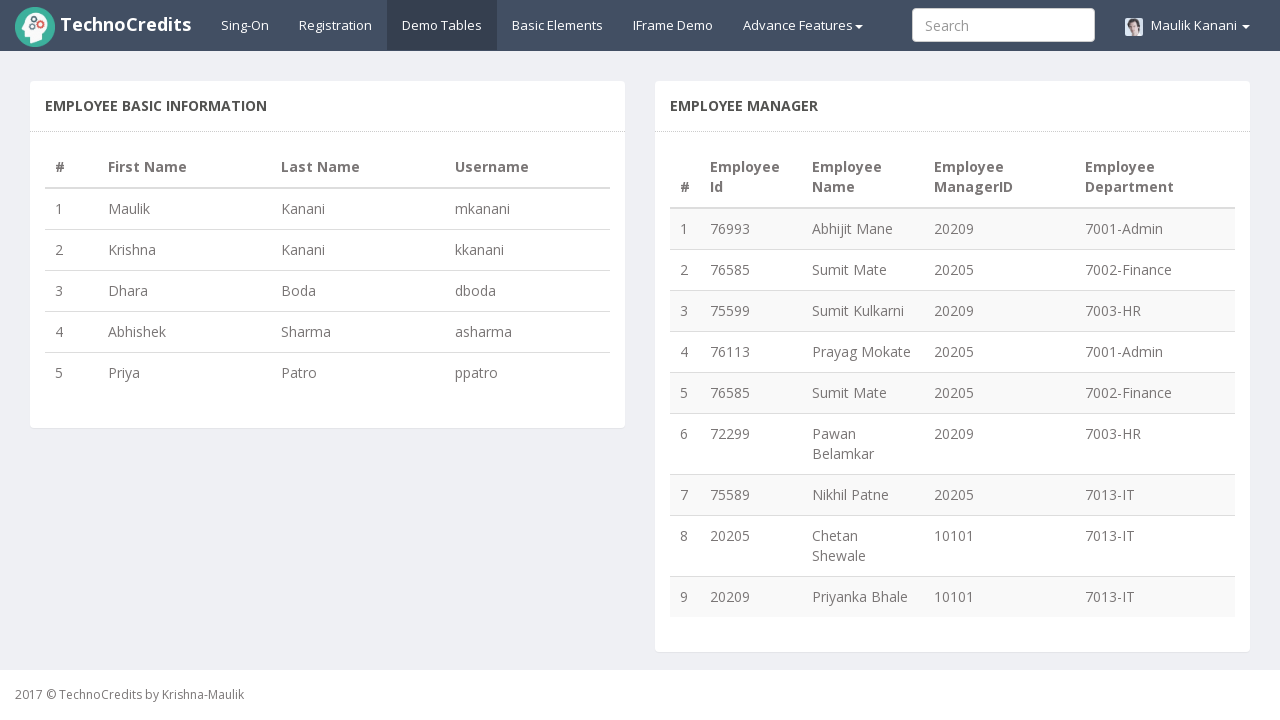

Extracted department '7002-Finance' from row 2
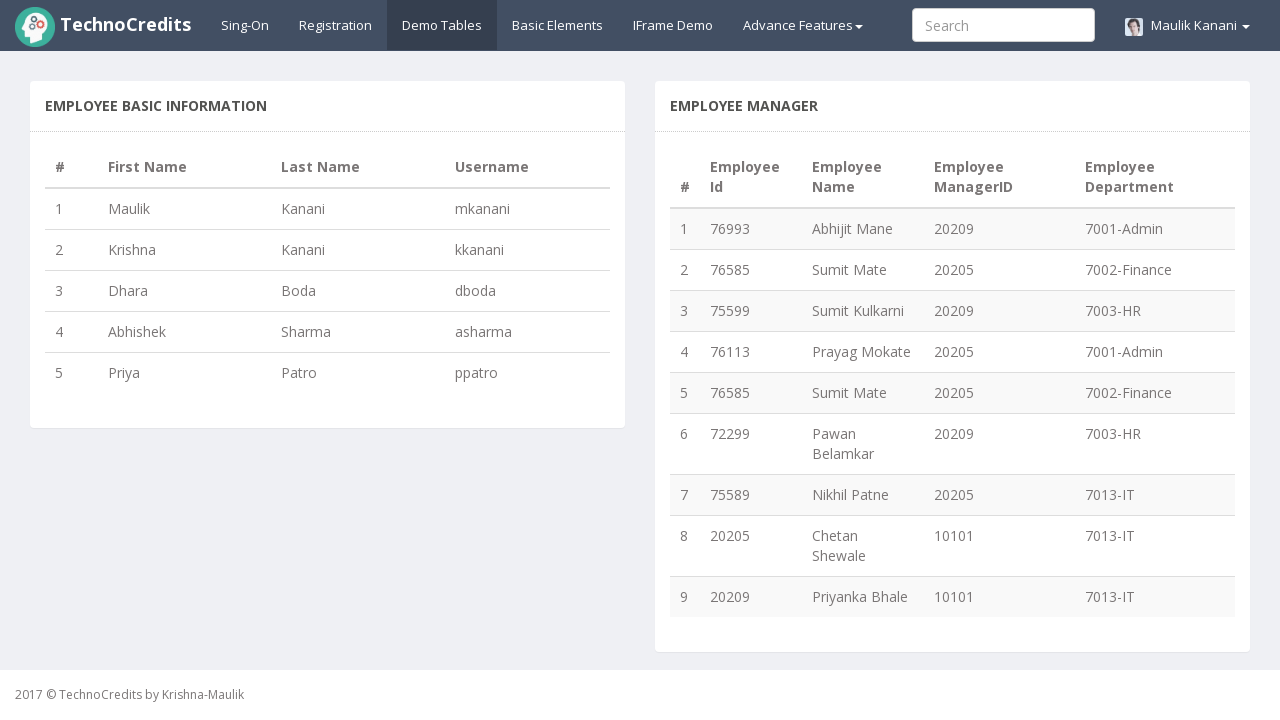

Extracted department '7003-HR' from row 3
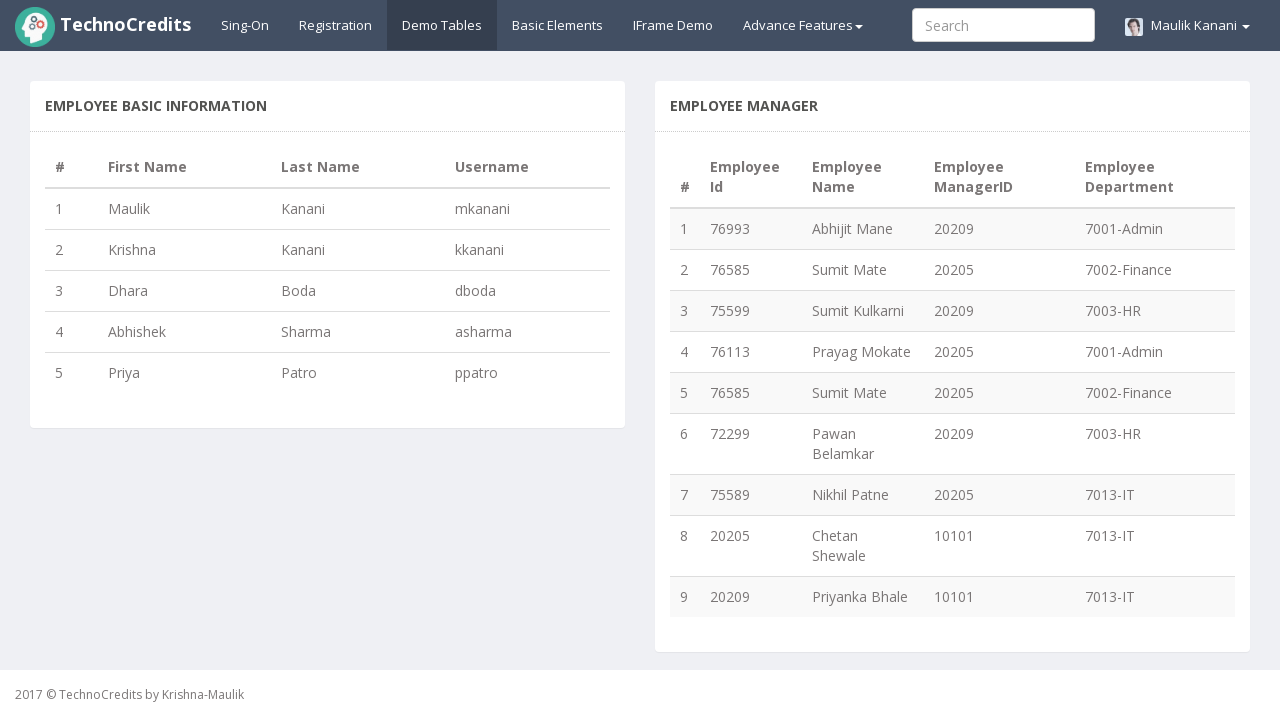

Extracted department '7001-Admin' from row 4
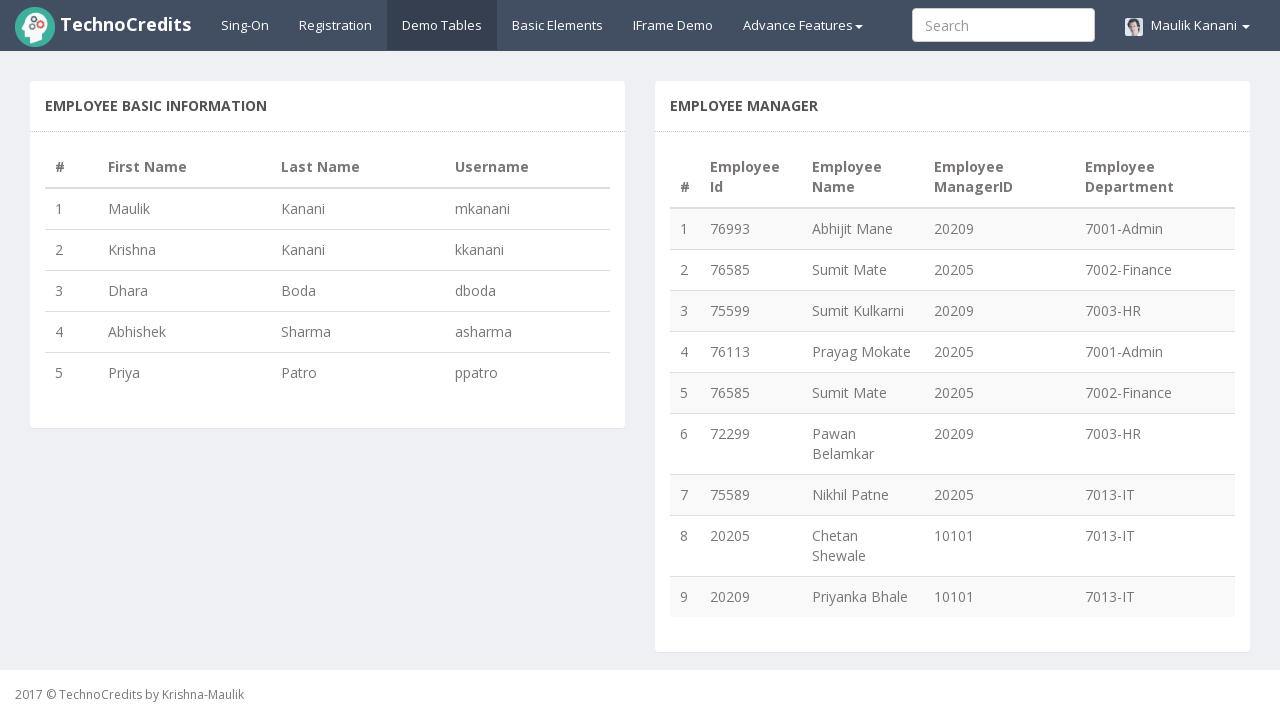

Extracted department '7002-Finance' from row 5
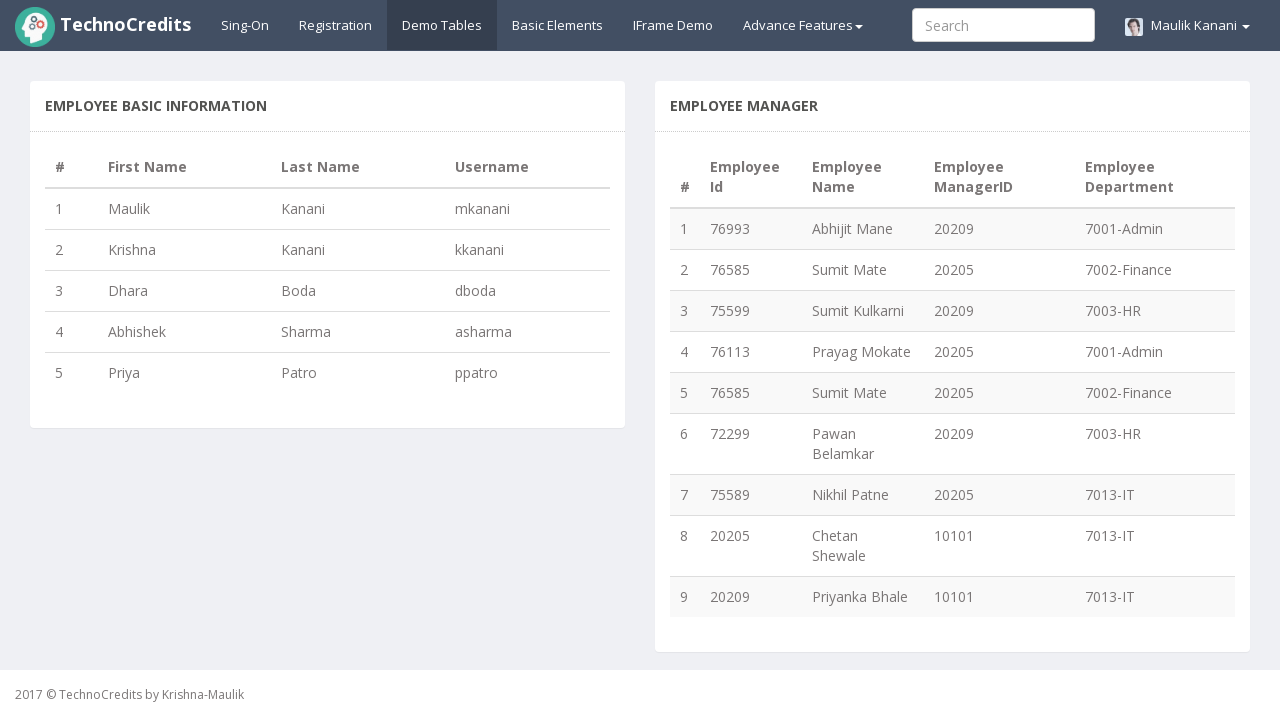

Extracted department '7003-HR' from row 6
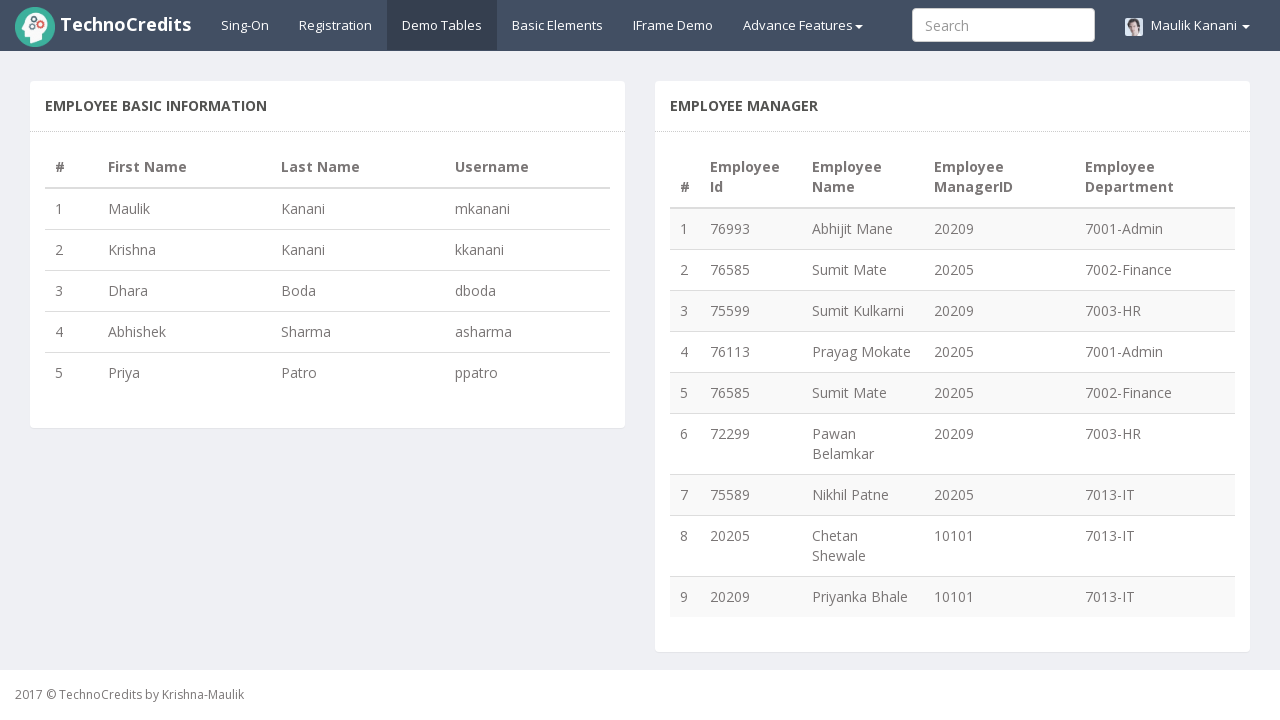

Extracted department '7013-IT' from row 7
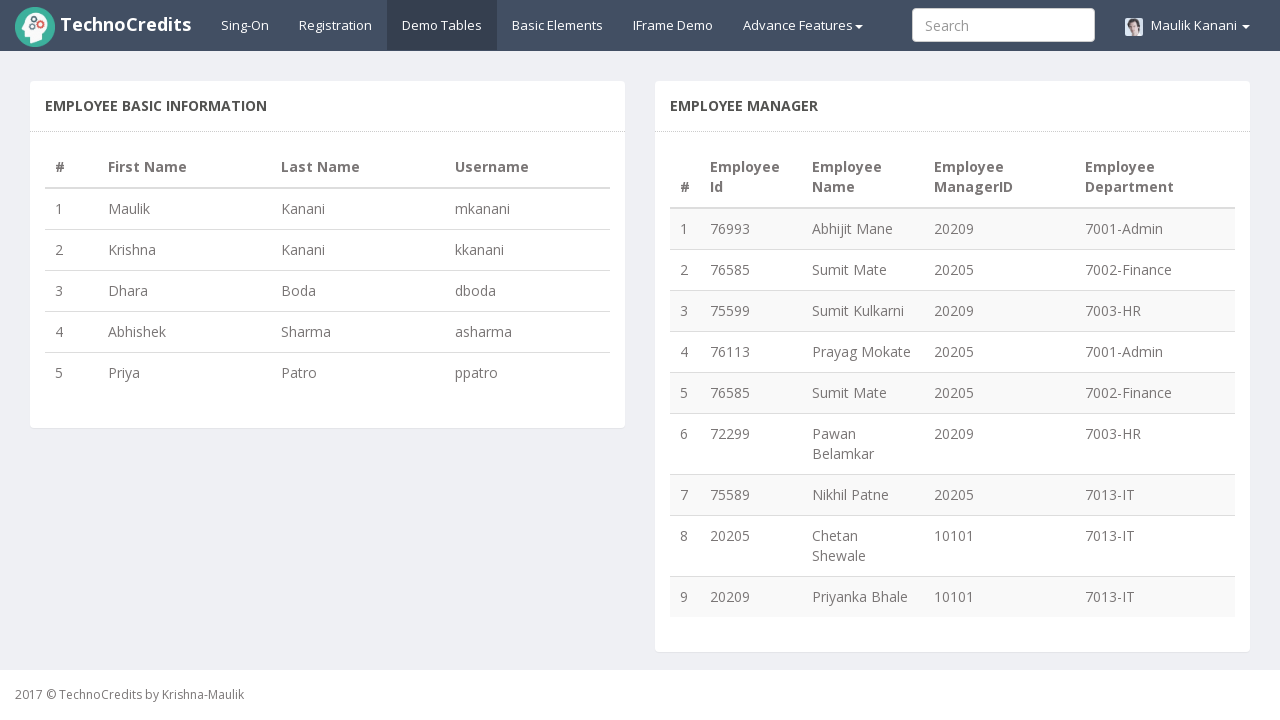

Extracted department '7013-IT' from row 8
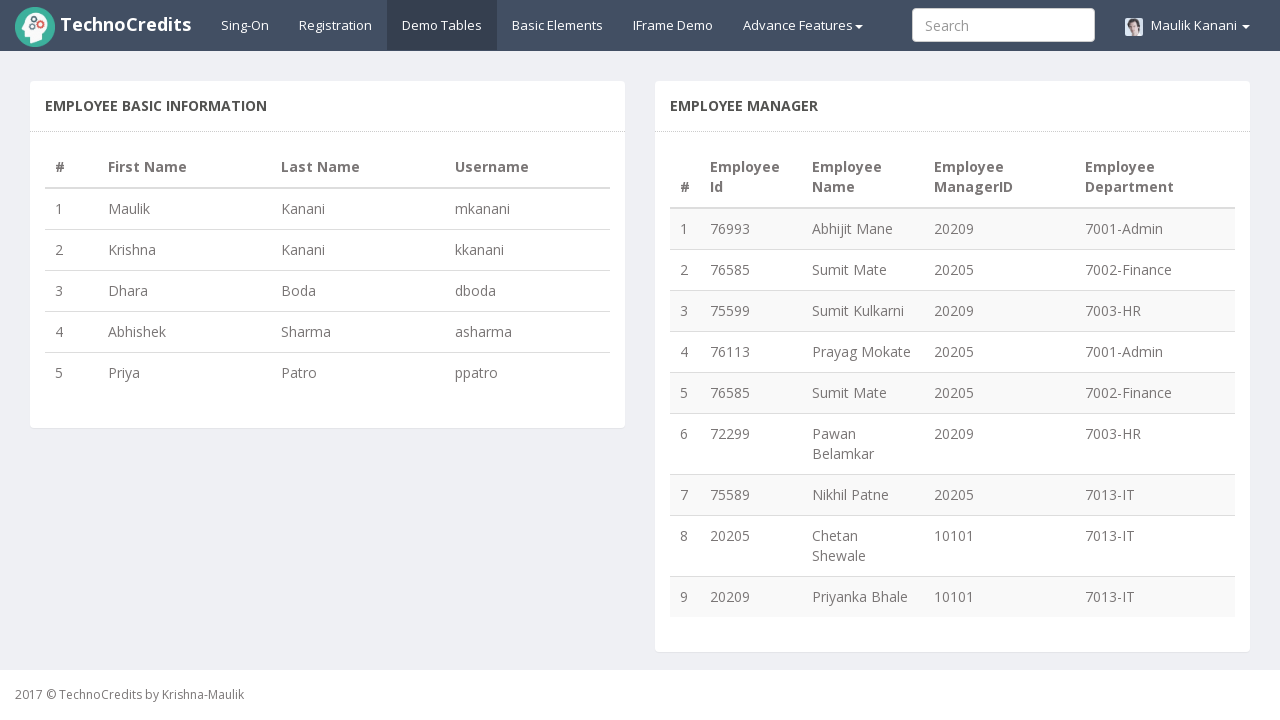

Extracted department '7013-IT' from row 9
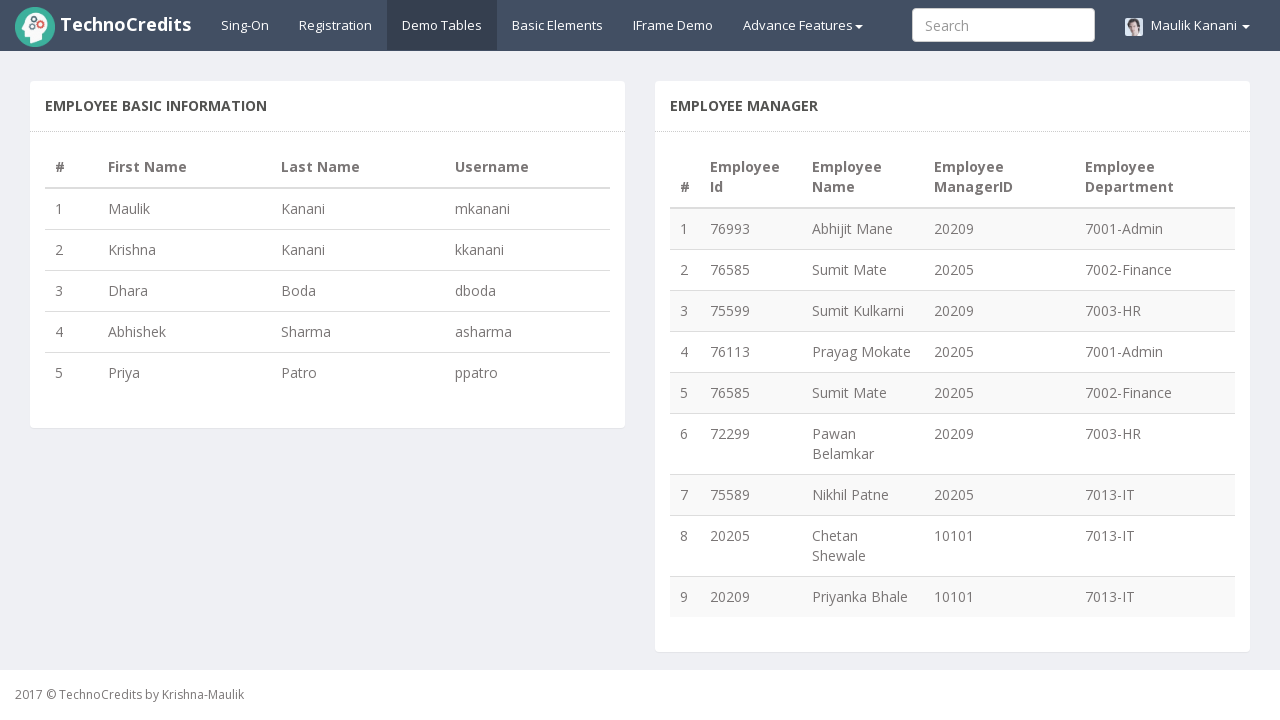

Analyzed all departments. Department '7013-IT' has maximum 3 employees
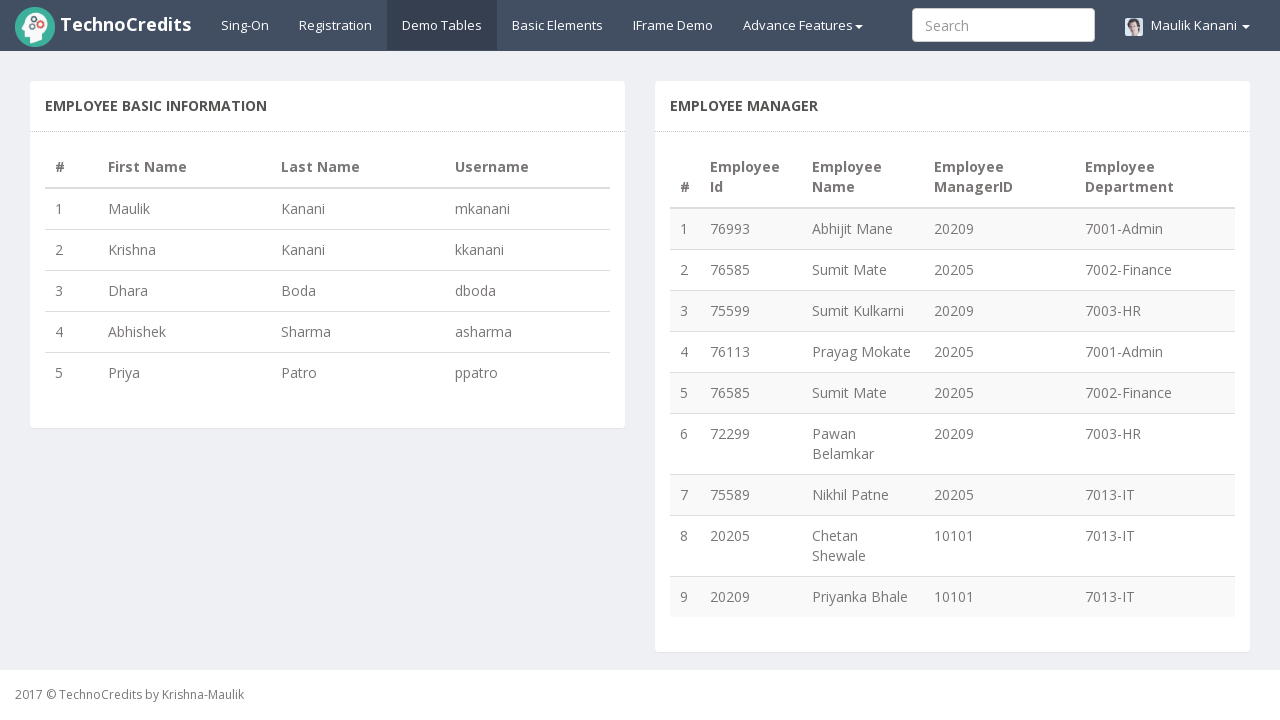

Verified that '7013-IT' matches expected department '7013-IT'
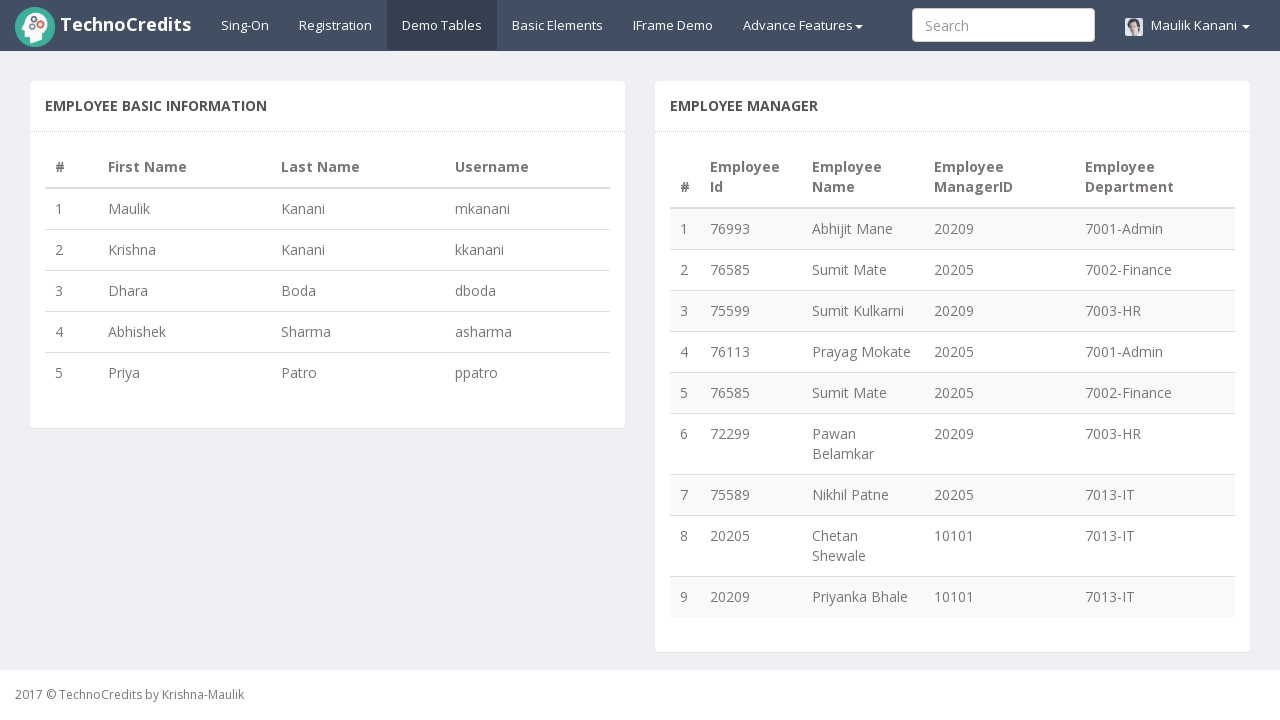

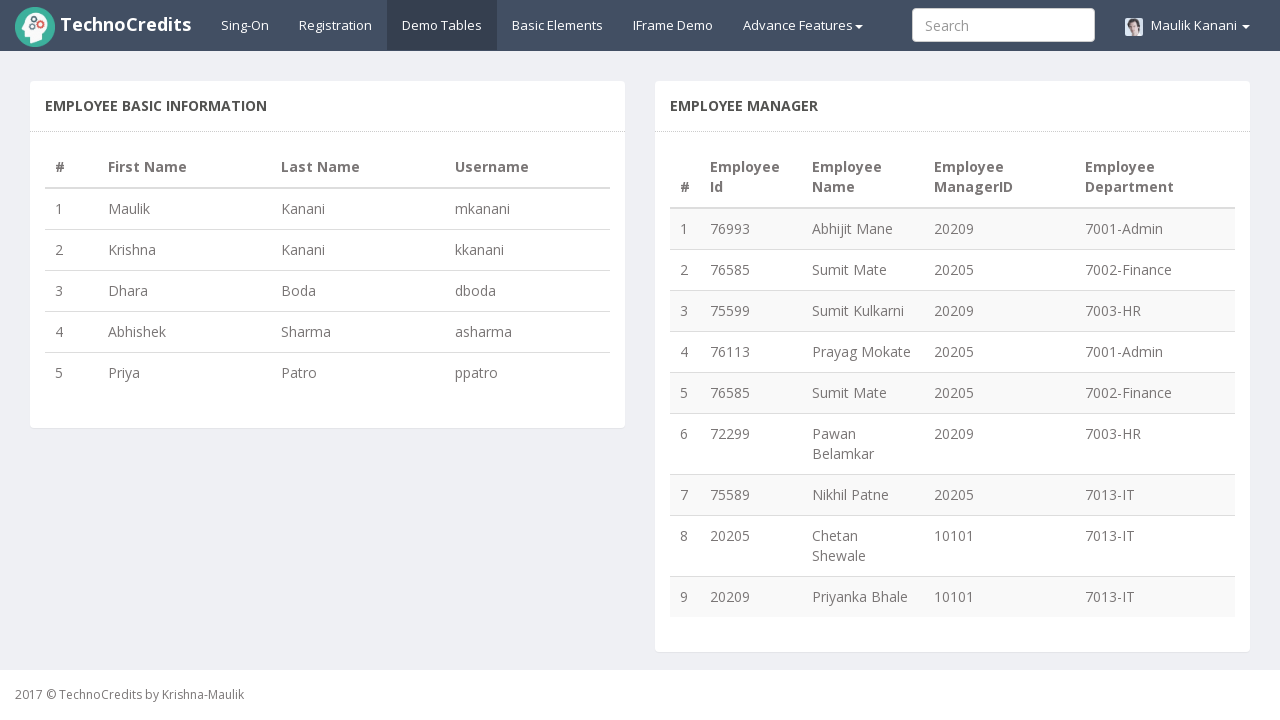